Navigates to RahulShettyAcademy website and verifies the page loads by checking the page title

Starting URL: https://rahulshettyacademy.com/

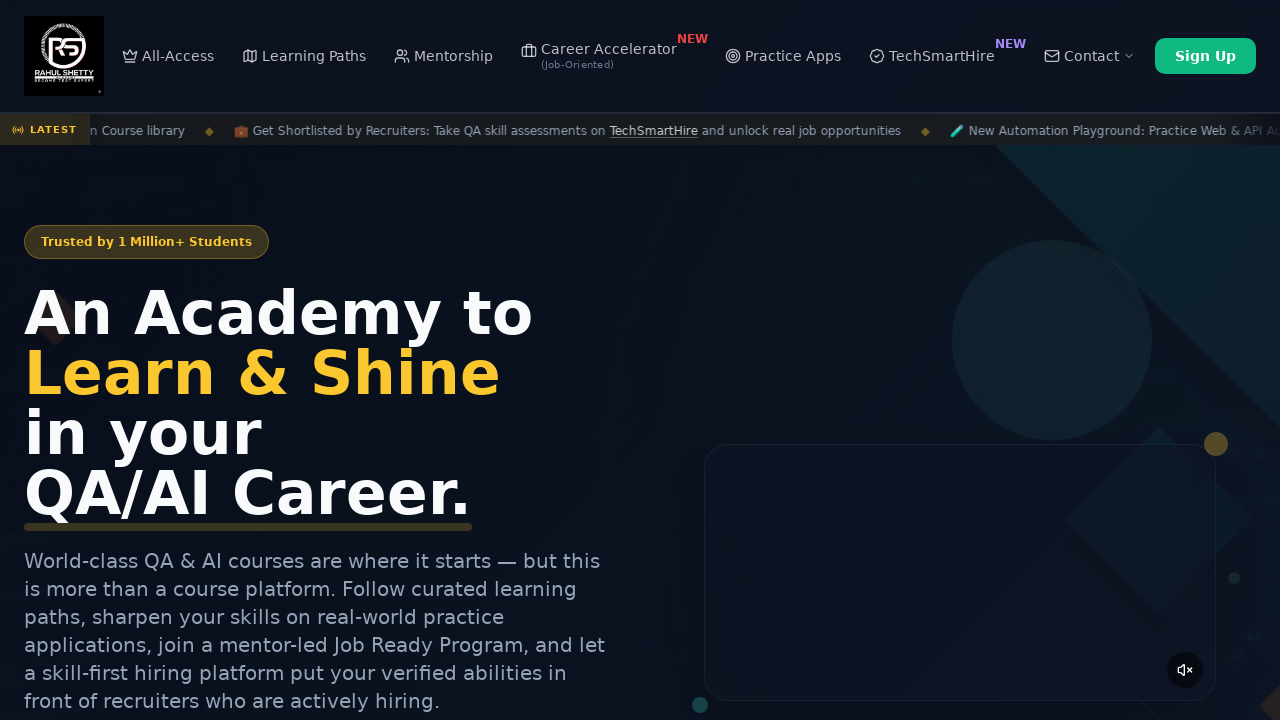

Waited for page to reach domcontentloaded state
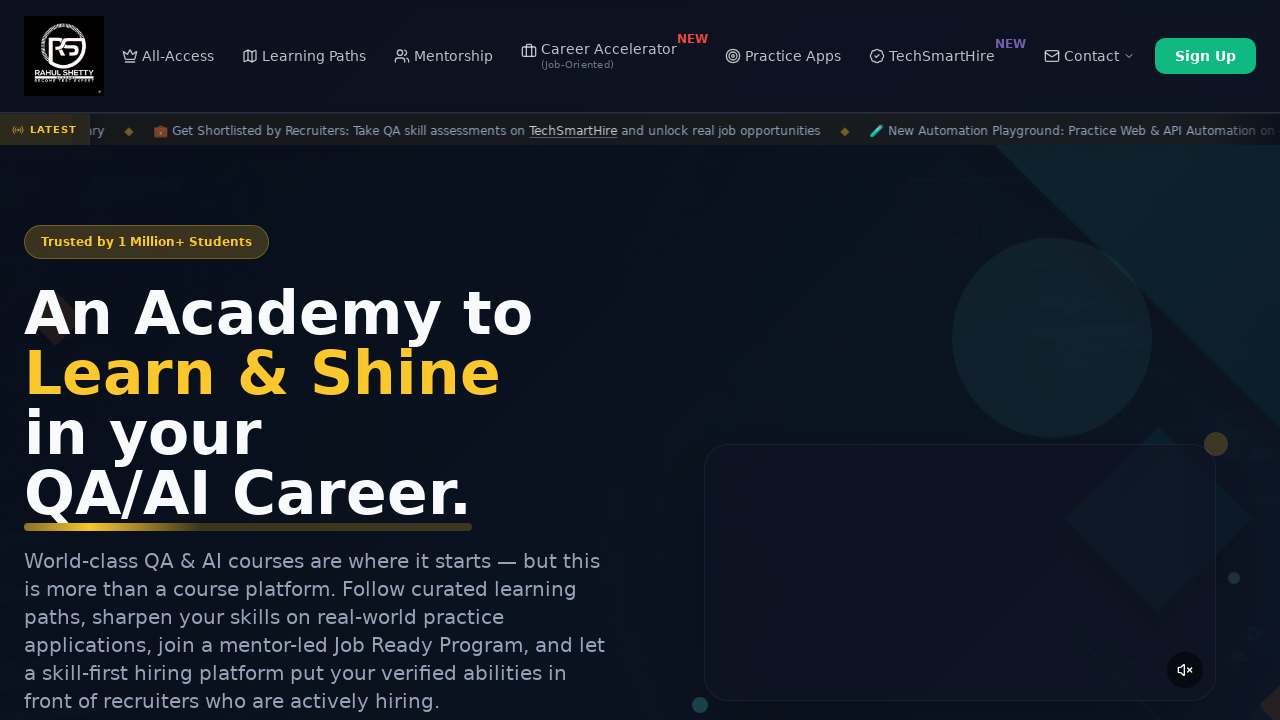

Retrieved page title: Rahul Shetty Academy | QA Automation, Playwright, AI Testing & Online Training
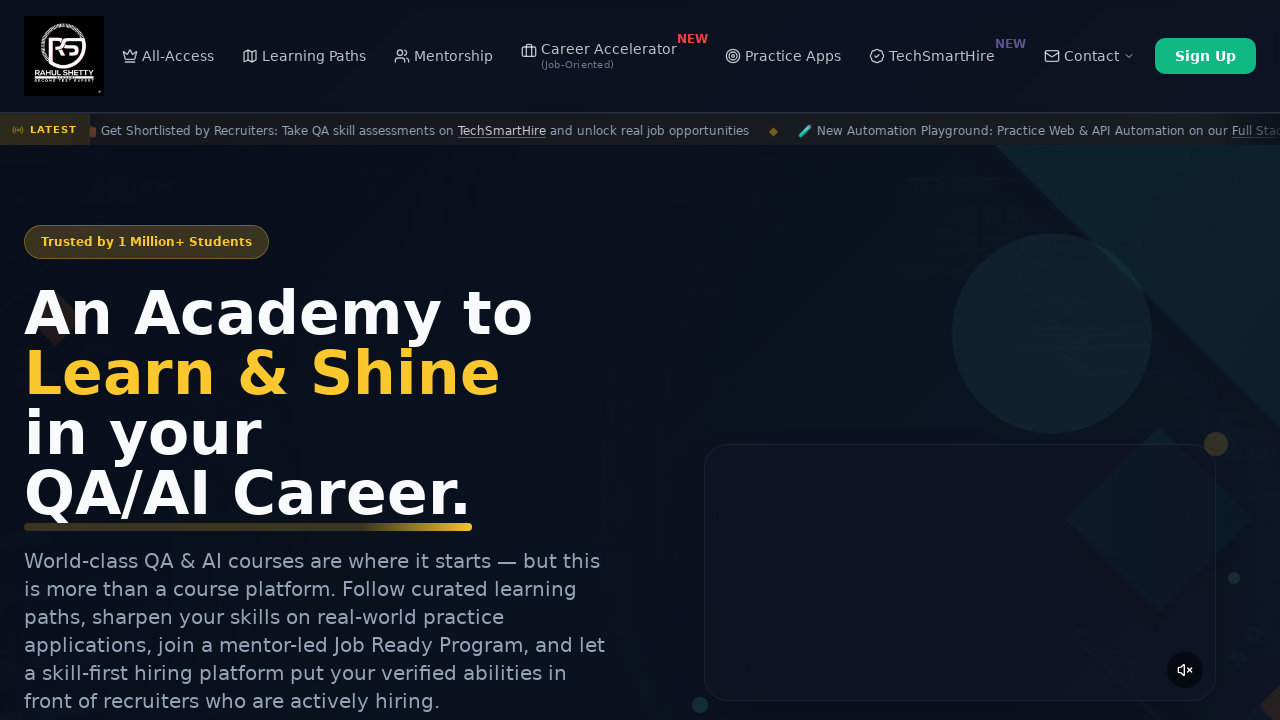

Printed page title to console
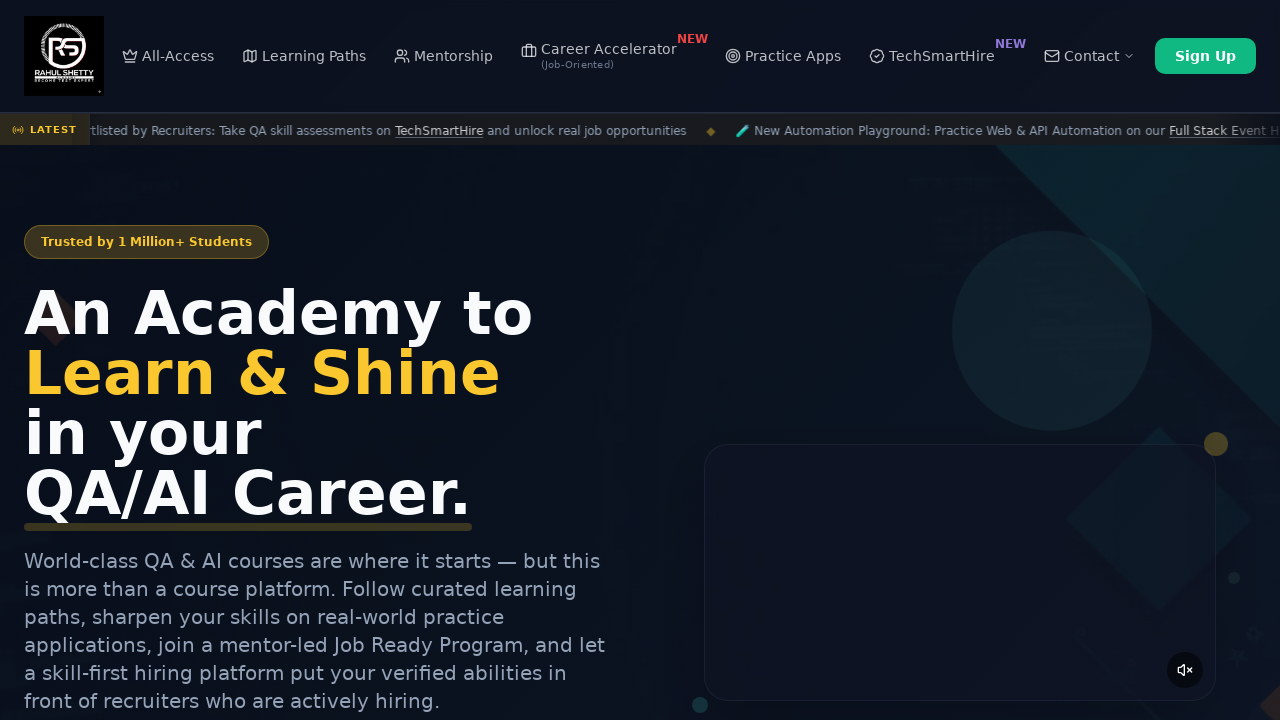

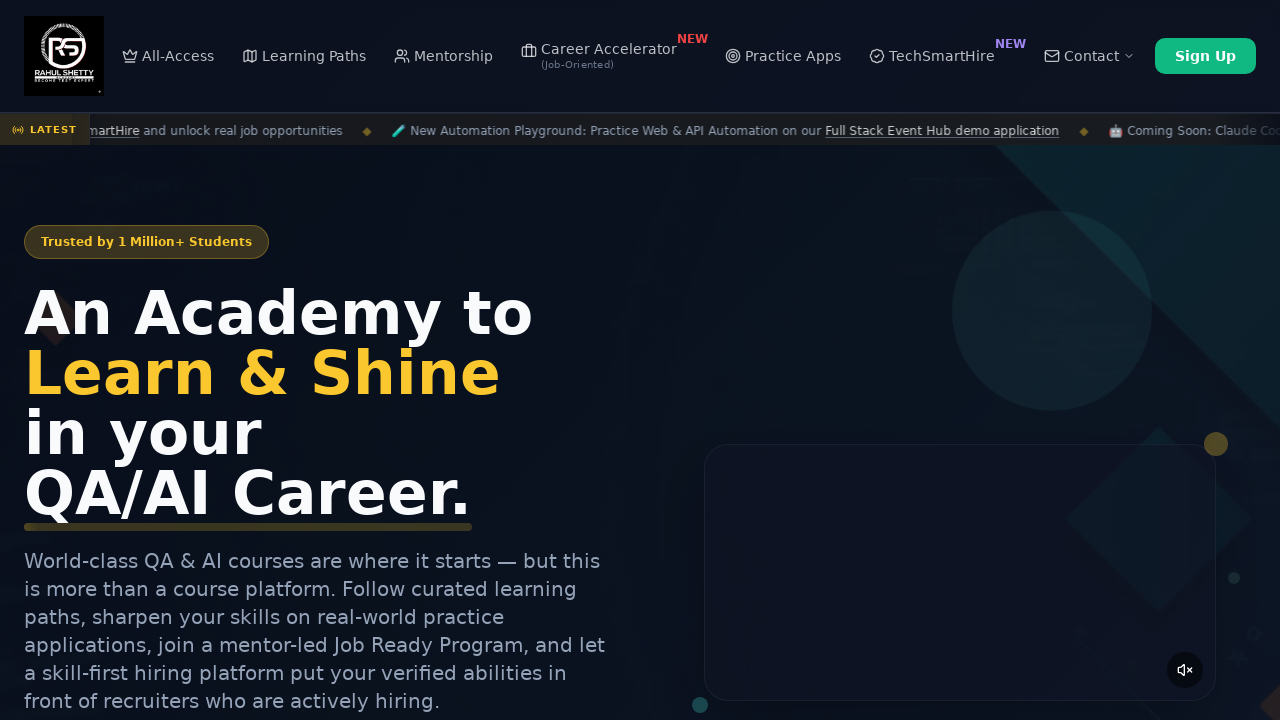